Clicks the "comments" navigation link on Hacker News and verifies navigation to the new comments page

Starting URL: https://news.ycombinator.com/news

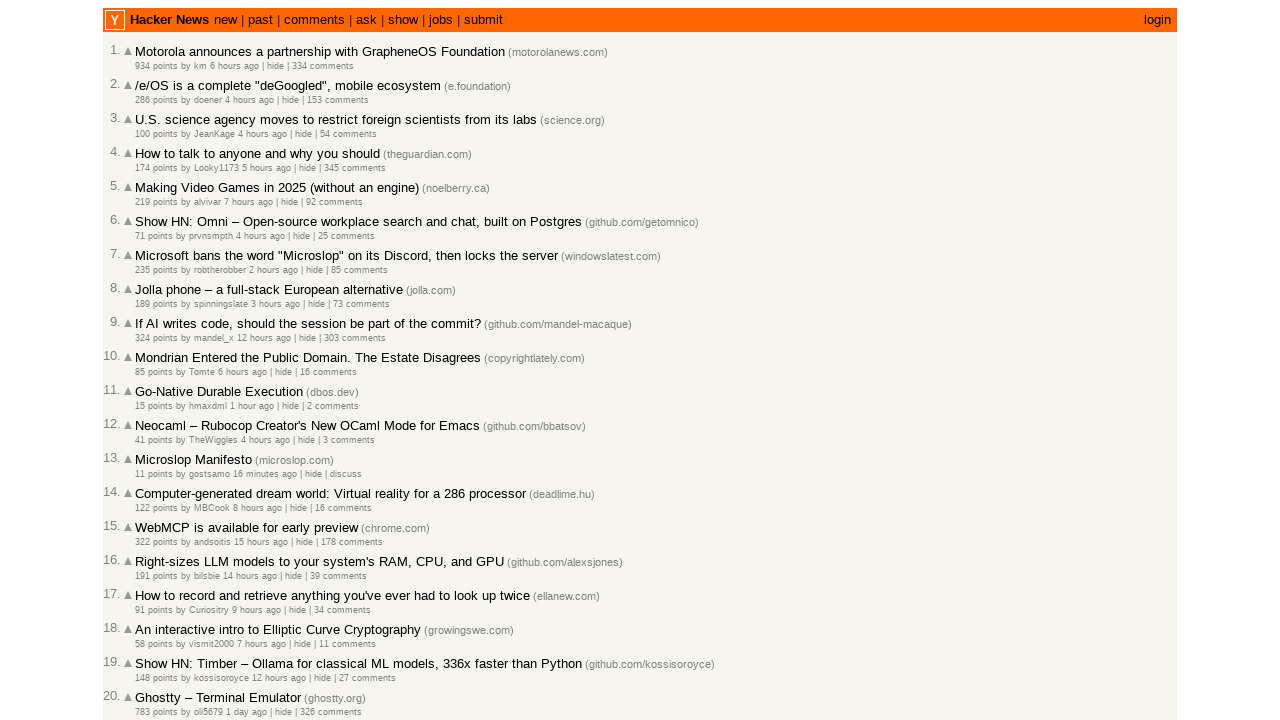

Clicked the 'comments' navigation link at (314, 20) on a[href="newcomments"]:has-text("comments")
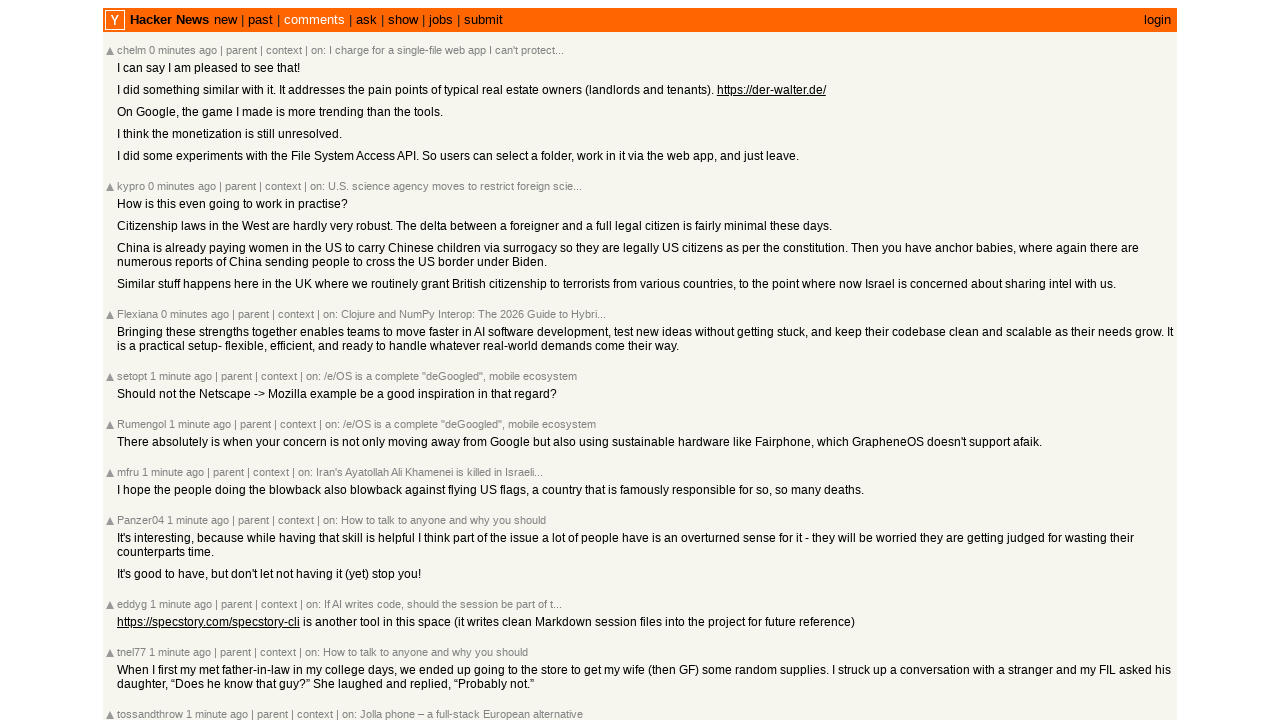

New comments page loaded
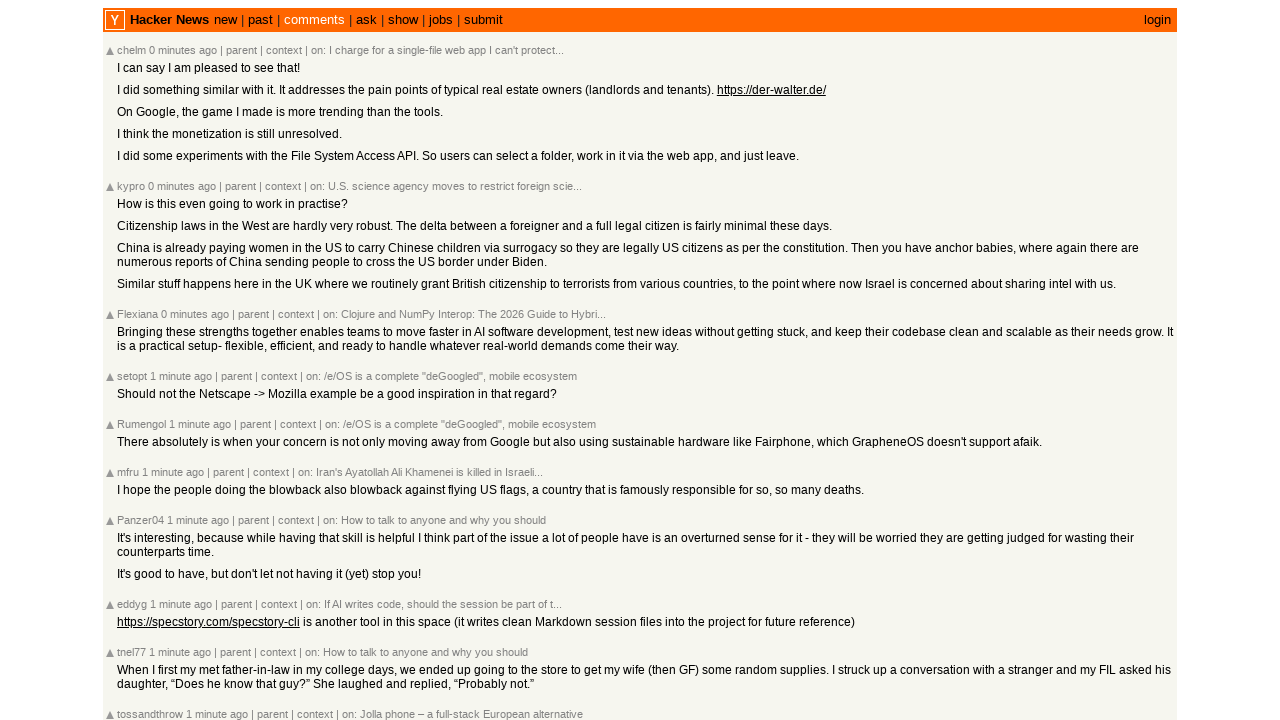

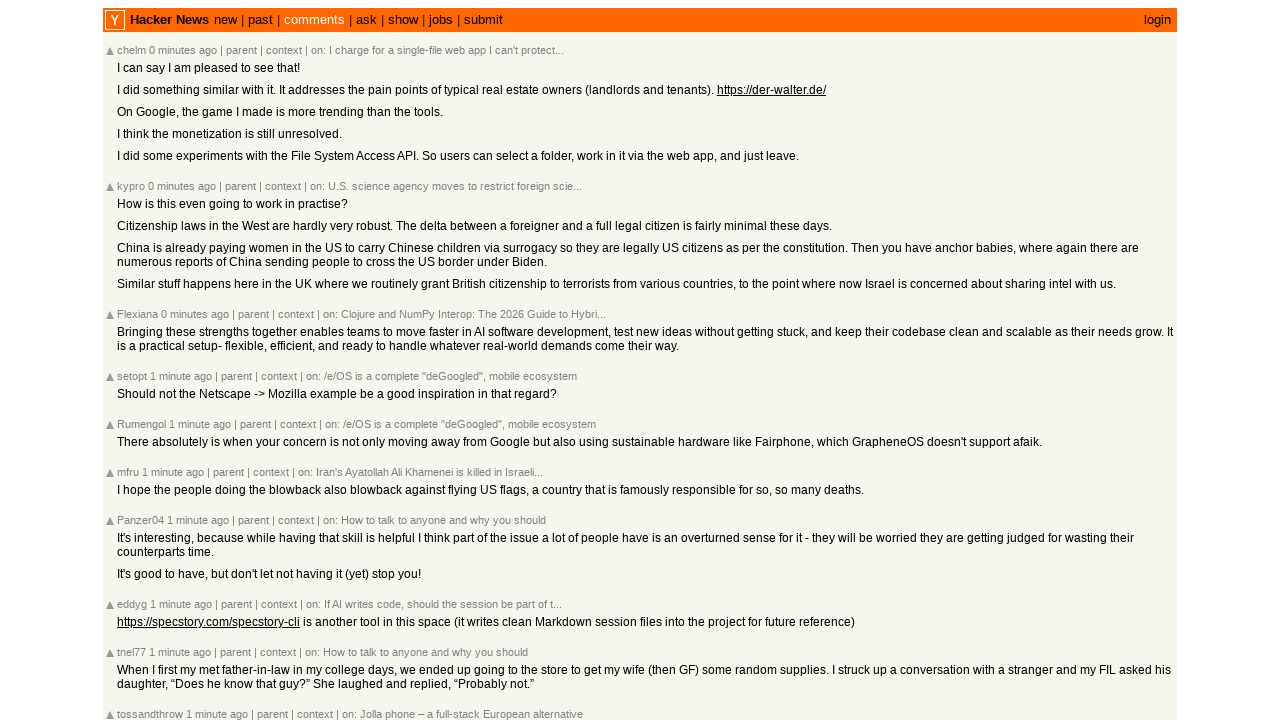